Tests that the page does not contain 404 error text or "content not found" messages

Starting URL: https://egundem.com/yazarlar

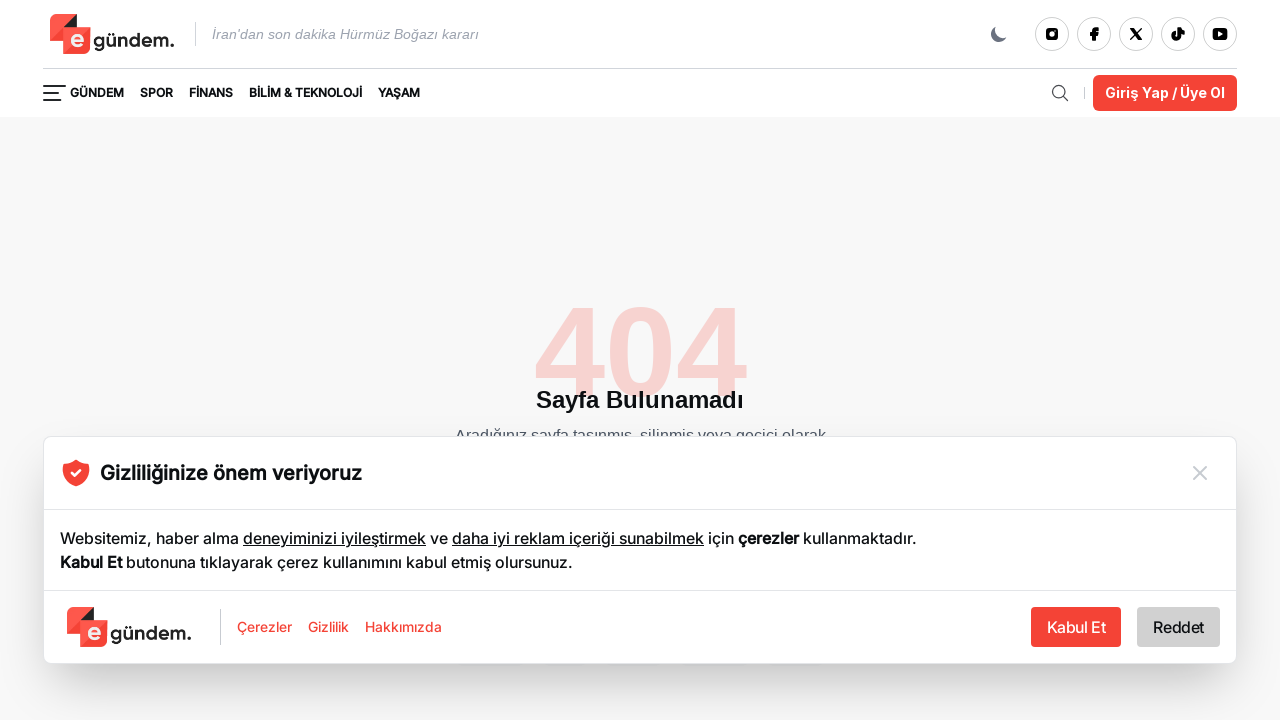

Waited for page to load (domcontentloaded state)
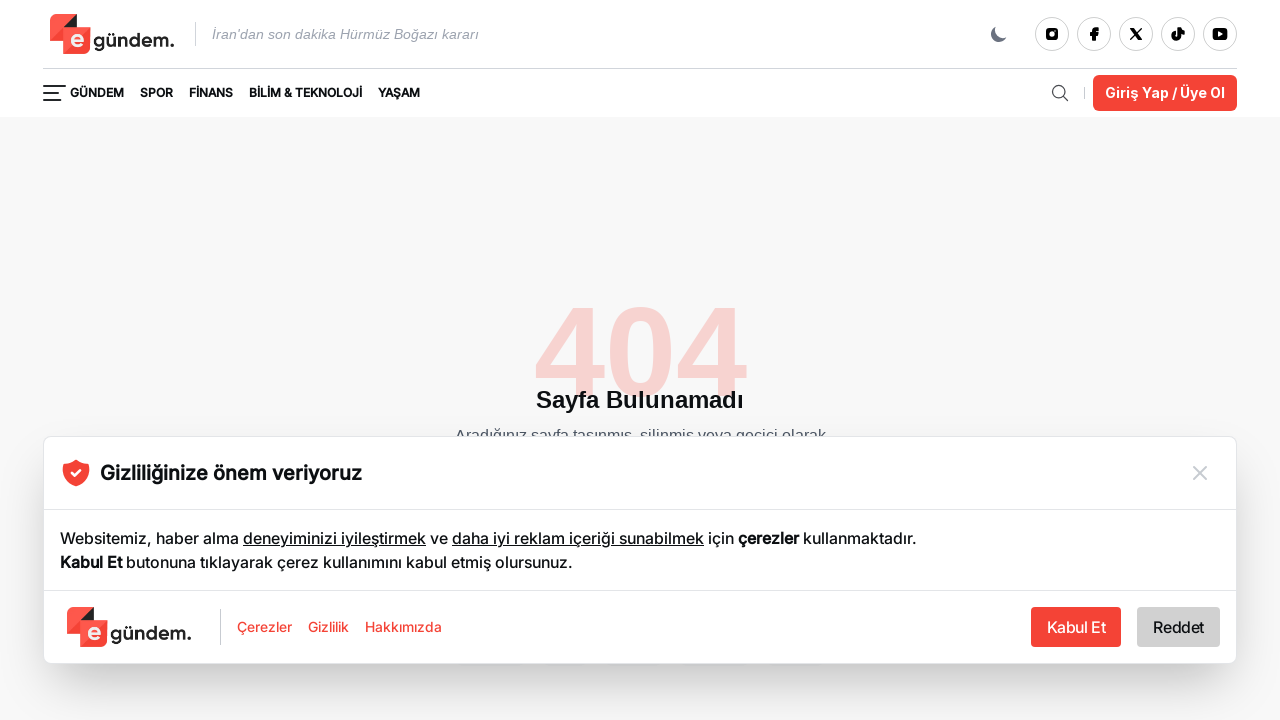

Checked for 404 error text - count: 1
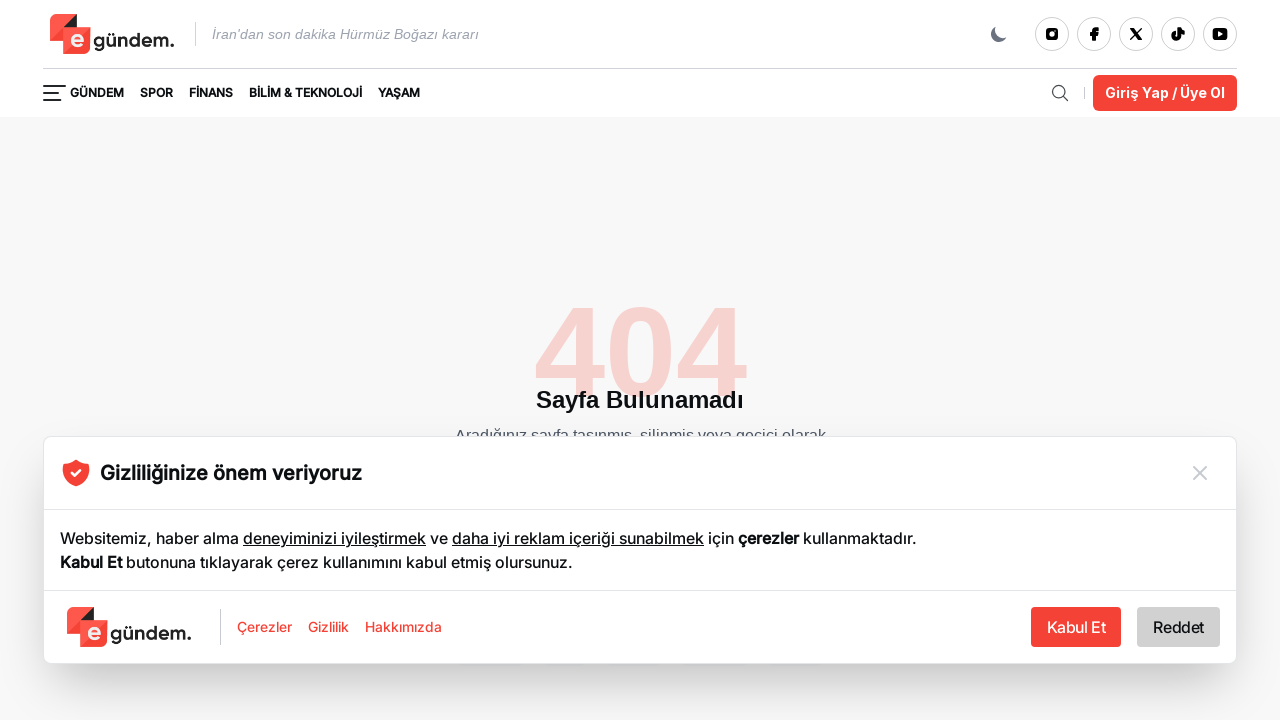

Checked for 'İçerik bulunamadı' (content not found) message - count: 0
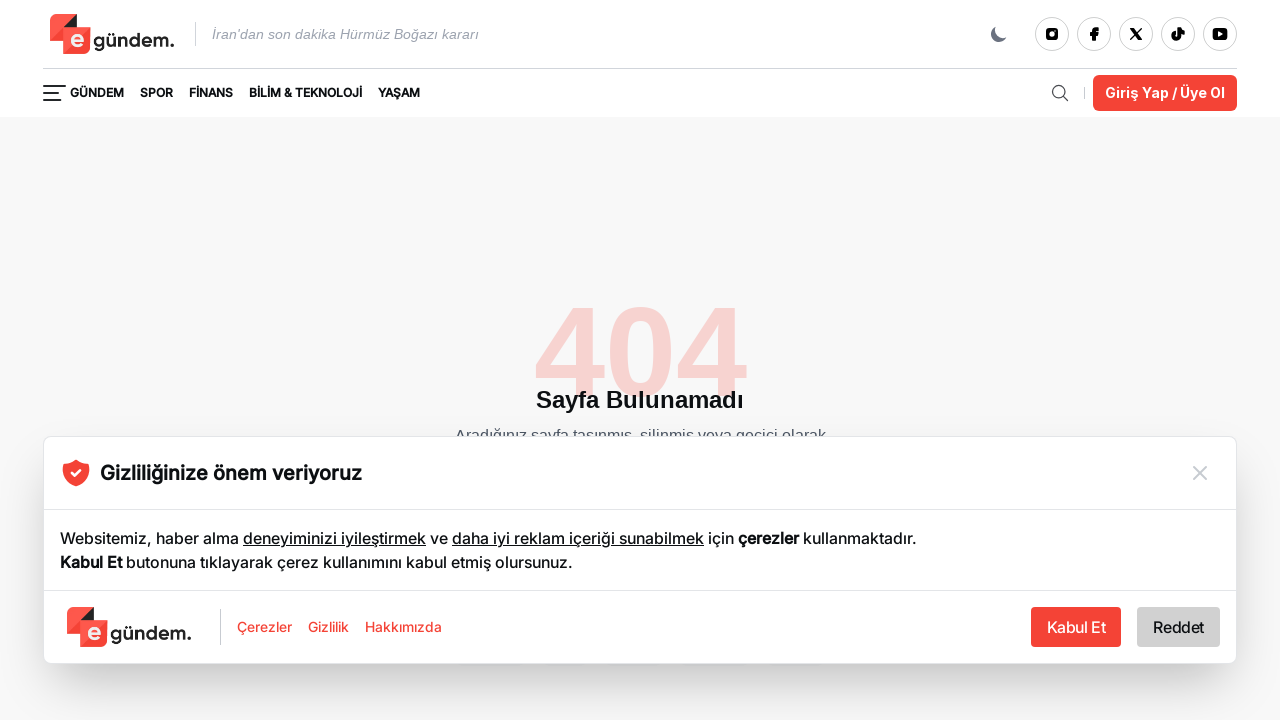

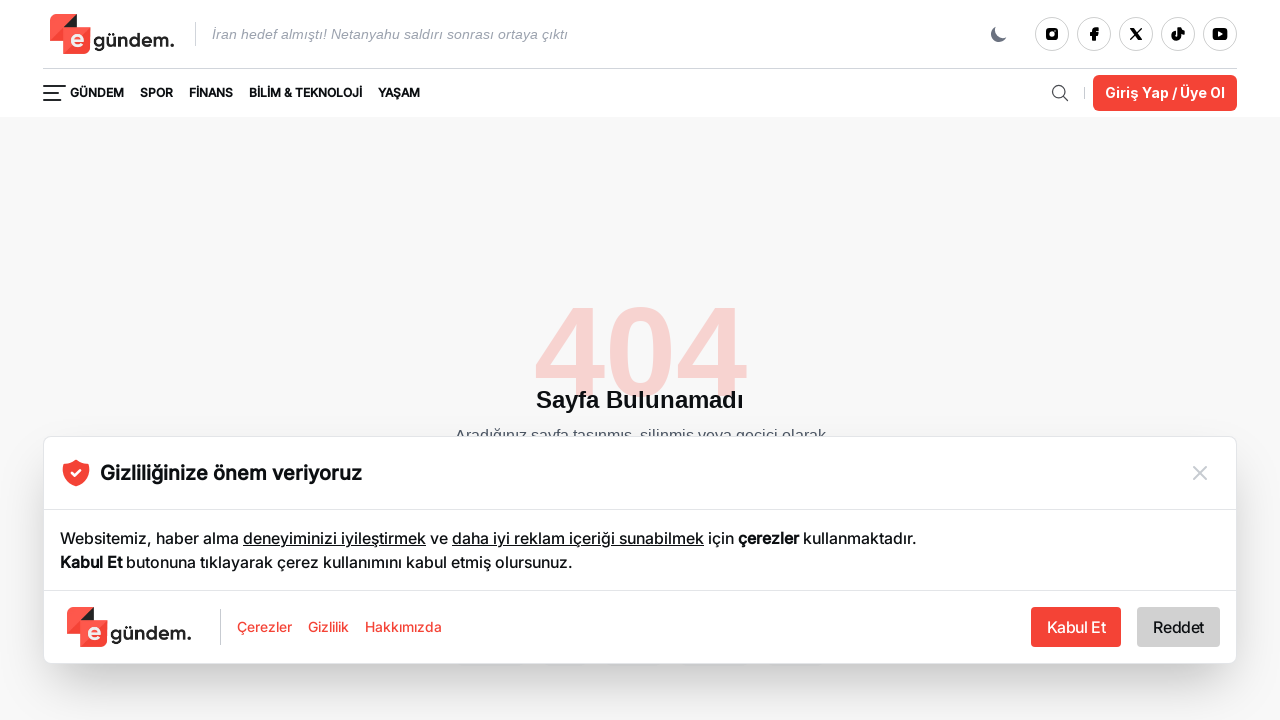